Fills out a dummy visa application form with personal details, travel information, and billing address

Starting URL: https://www.dummyticket.com/dummy-ticket-for-visa-application/

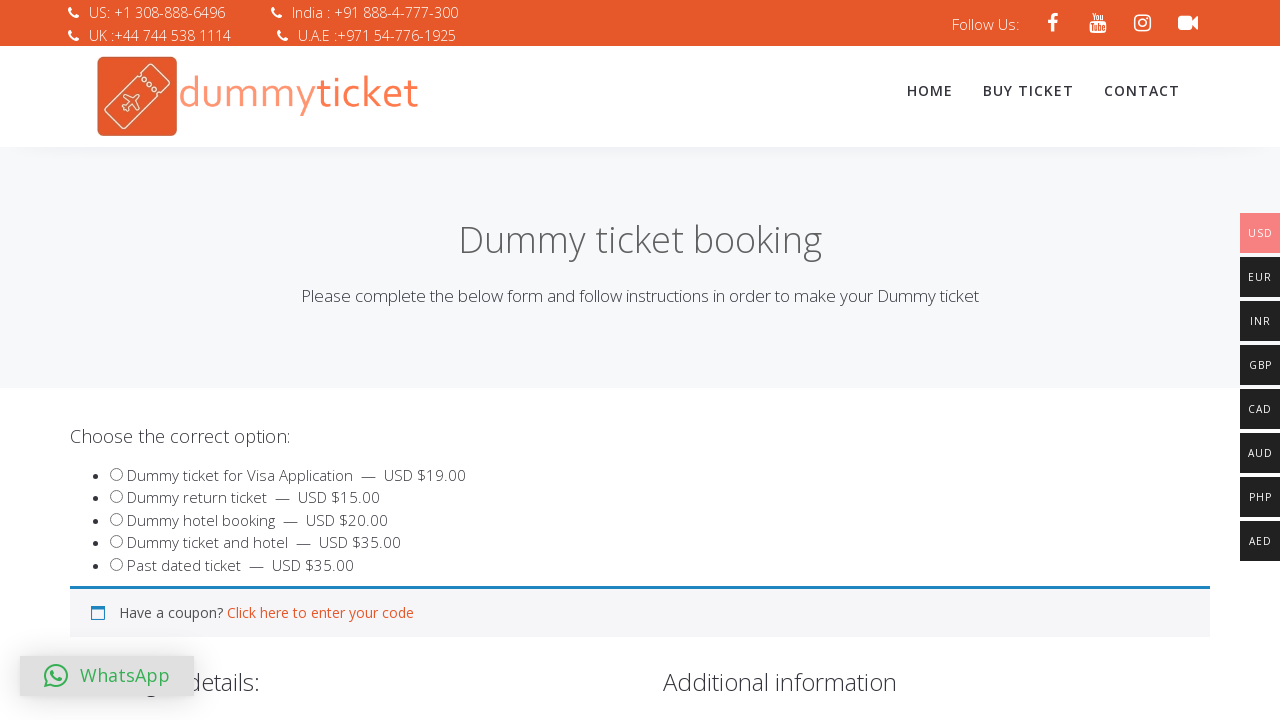

Filled traveler's first name as 'Shashank' on #travname
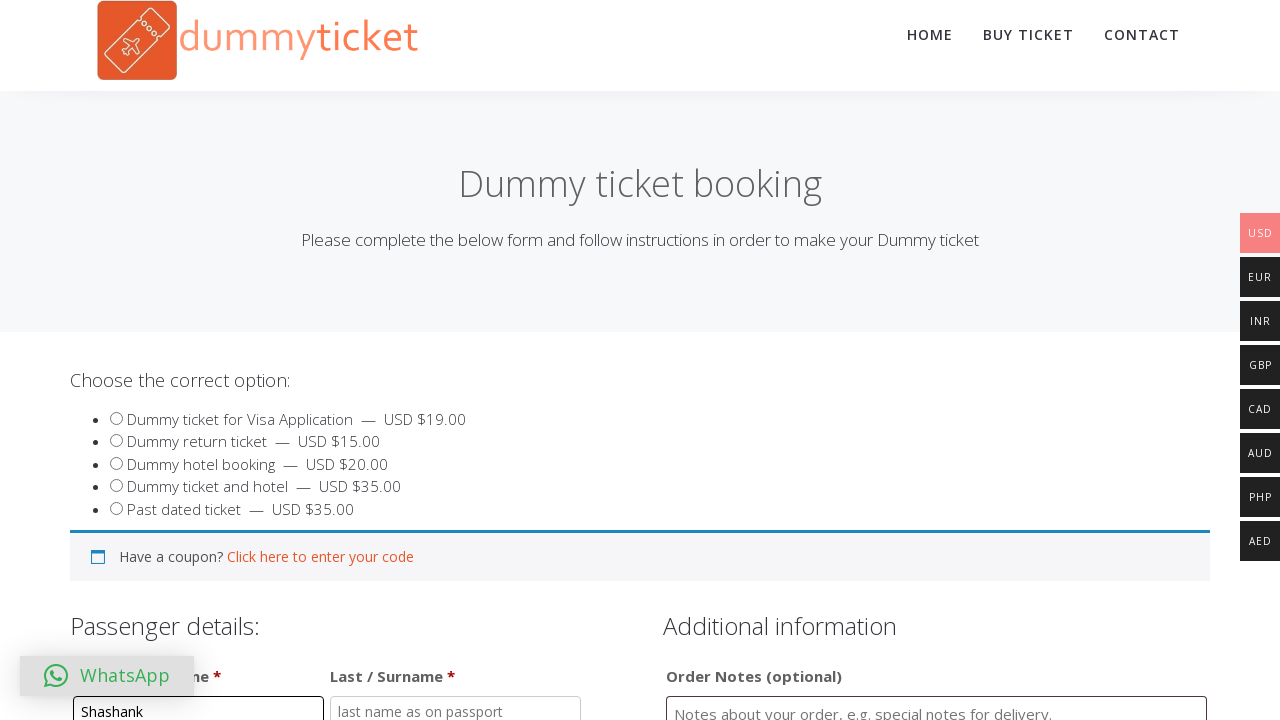

Filled traveler's last name as 'L' on #travlastname
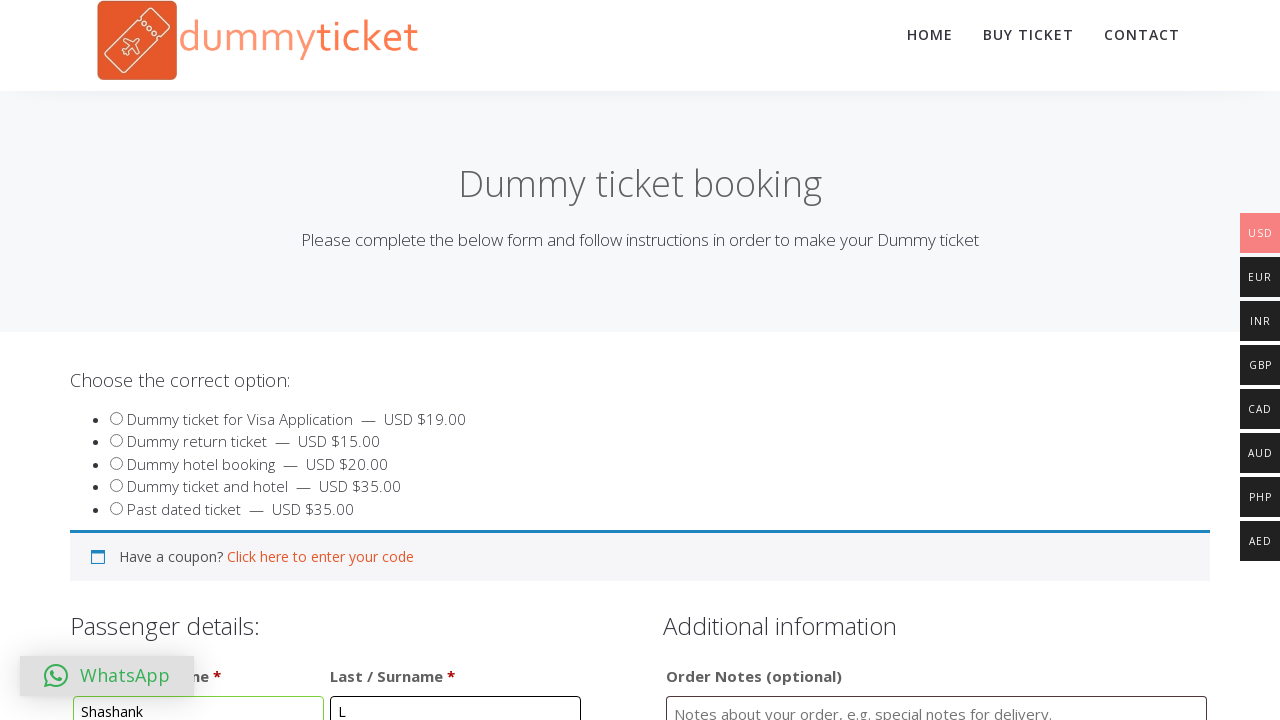

Opened date picker for date of birth at (344, 360) on #dob
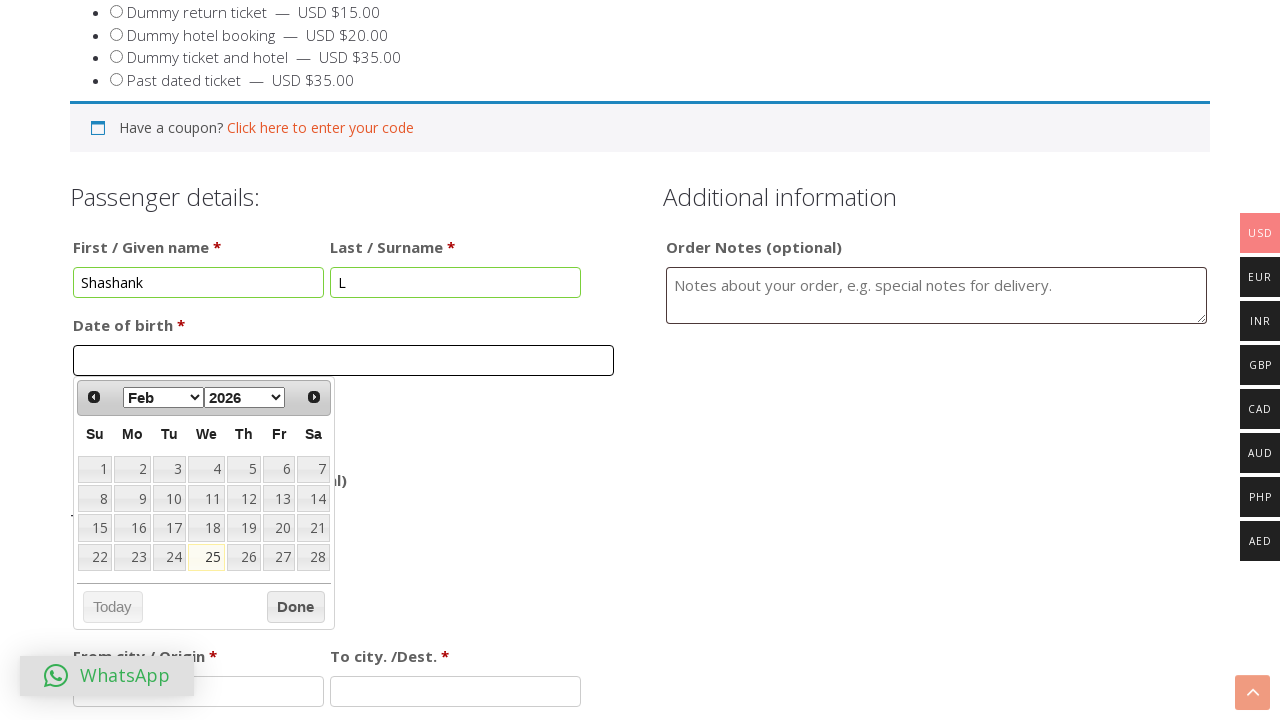

Selected birth month as July on select[data-handler='selectMonth']
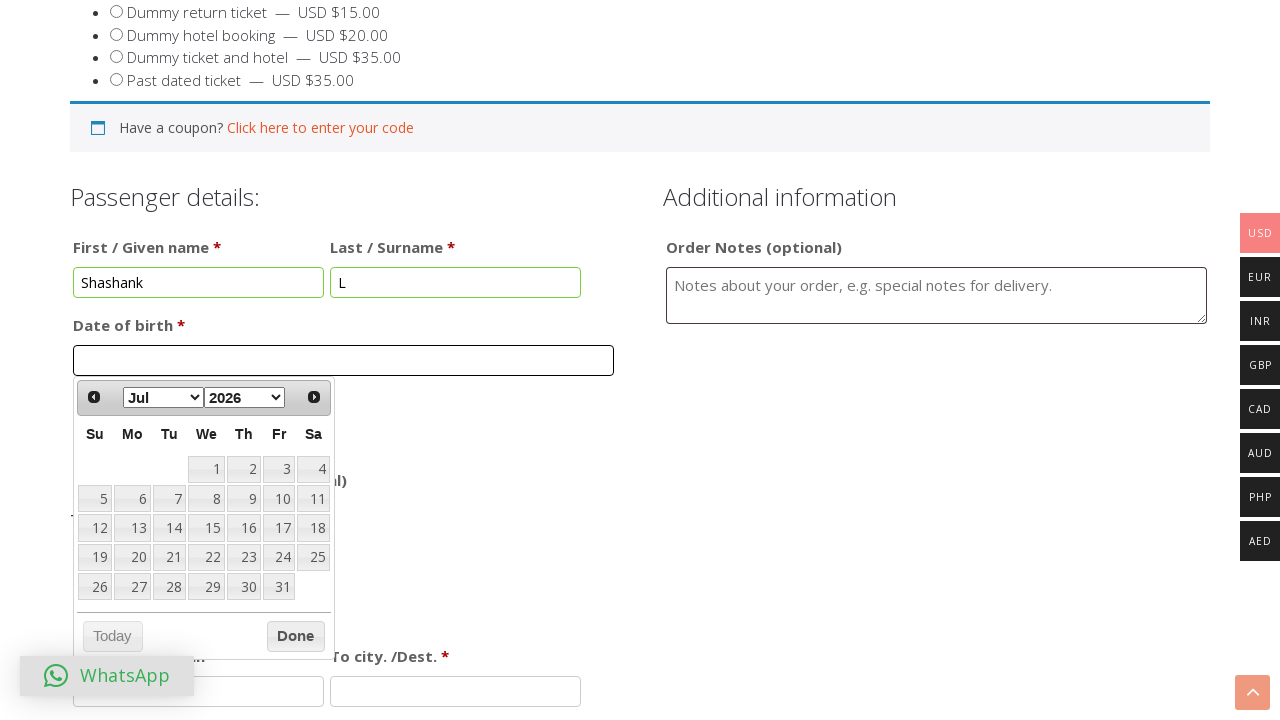

Selected birth year as 2001 on select[data-handler='selectYear']
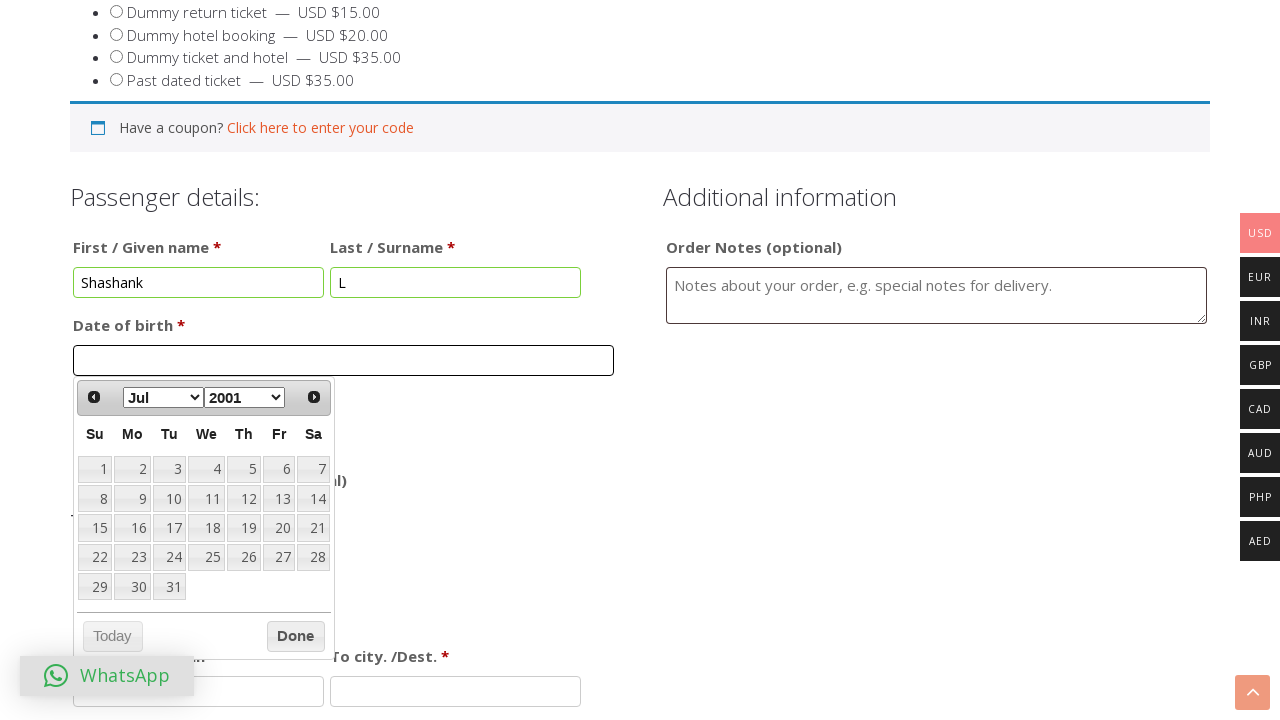

Selected birth date as 26 at (244, 557) on div#ui-datepicker-div table tbody tr td a >> nth=25
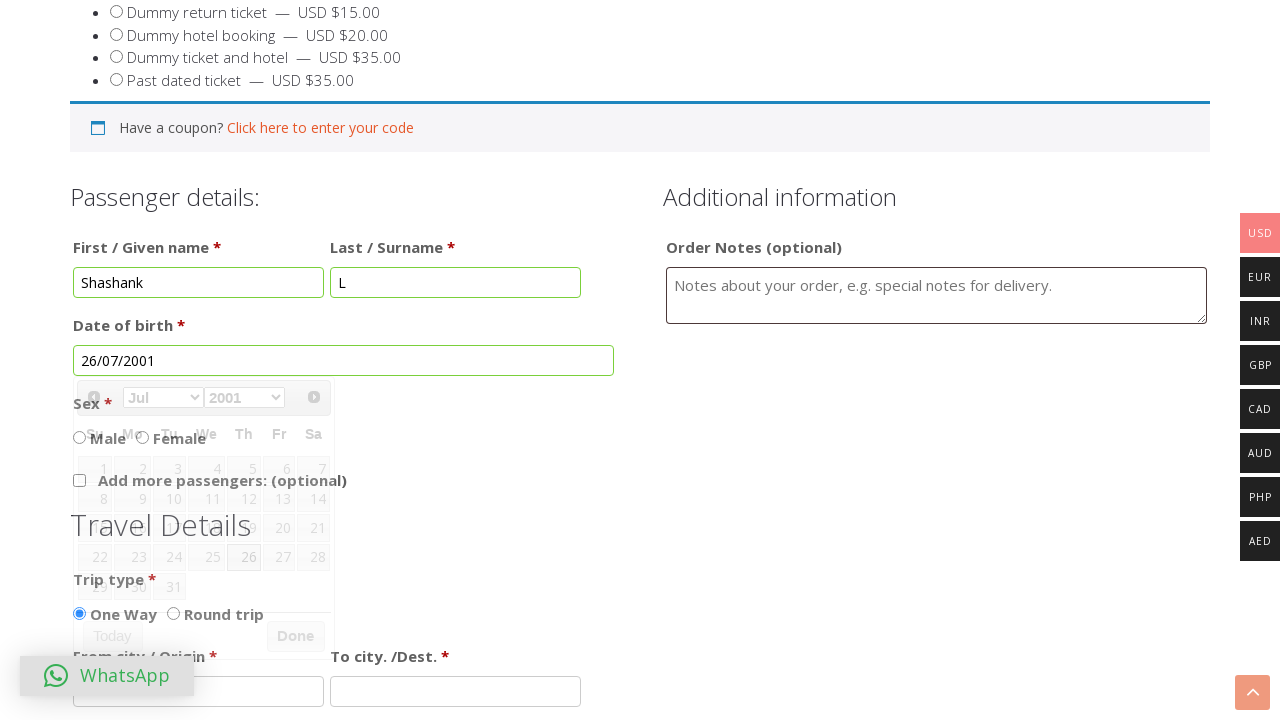

Selected gender as Male at (80, 437) on #sex_1
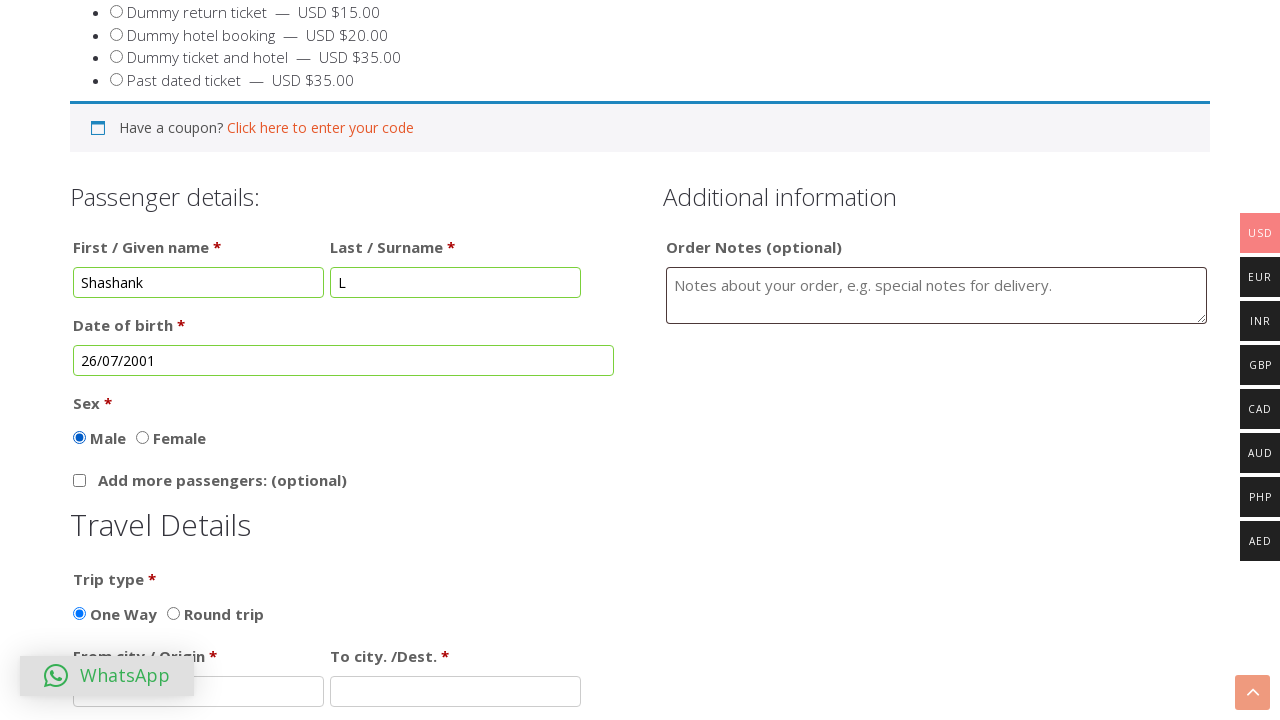

Selected travel type as One Way at (80, 613) on #traveltype_1
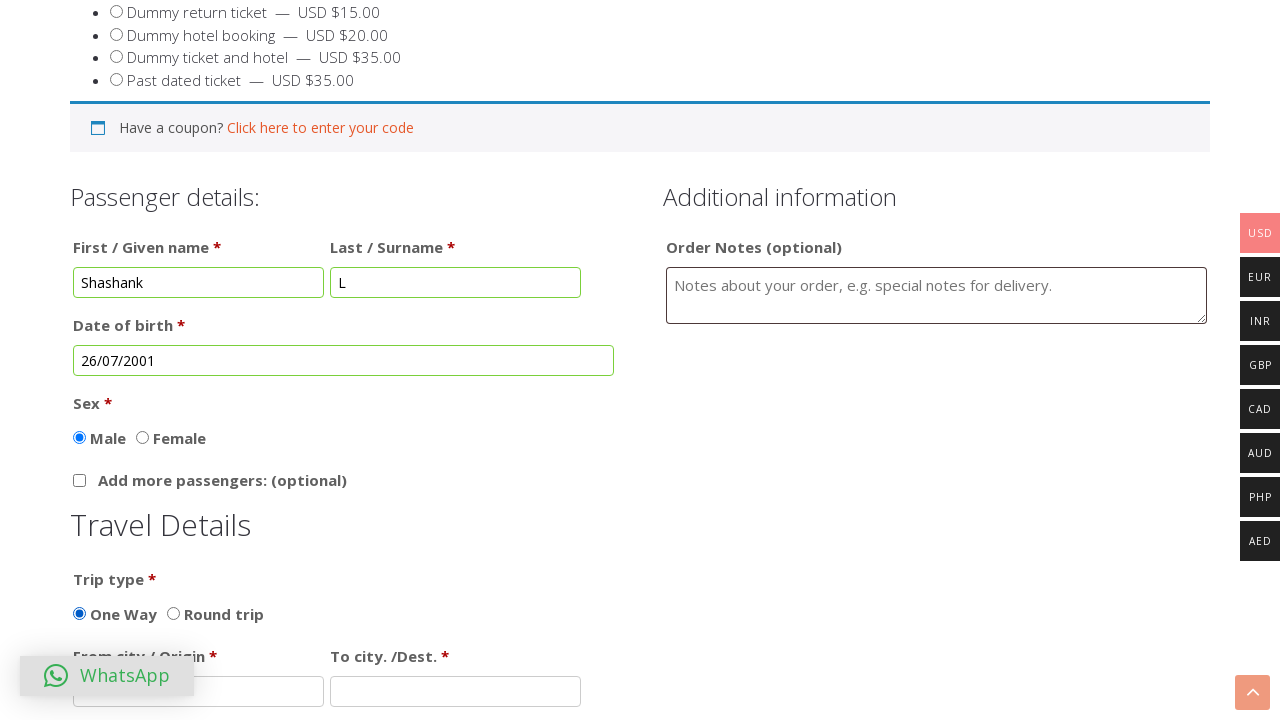

Filled departure city as 'Tiptur' on #fromcity
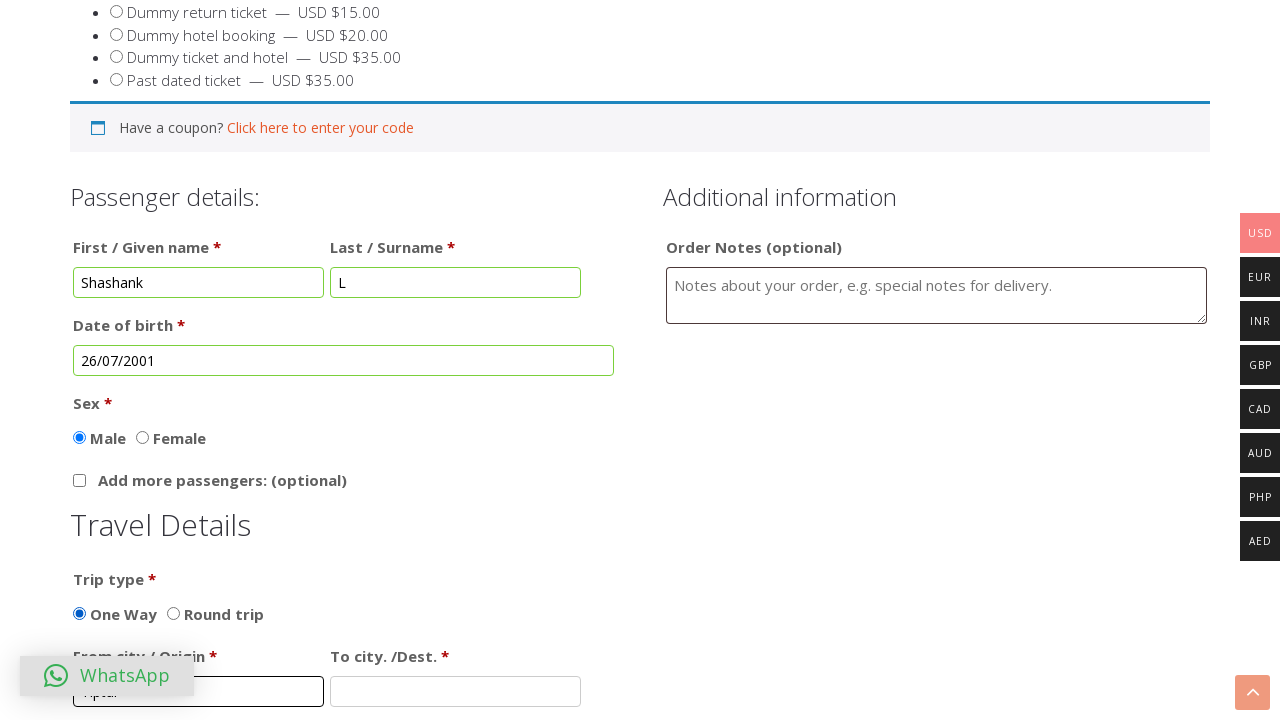

Filled destination city as 'KSR Bengaluru' on #tocity
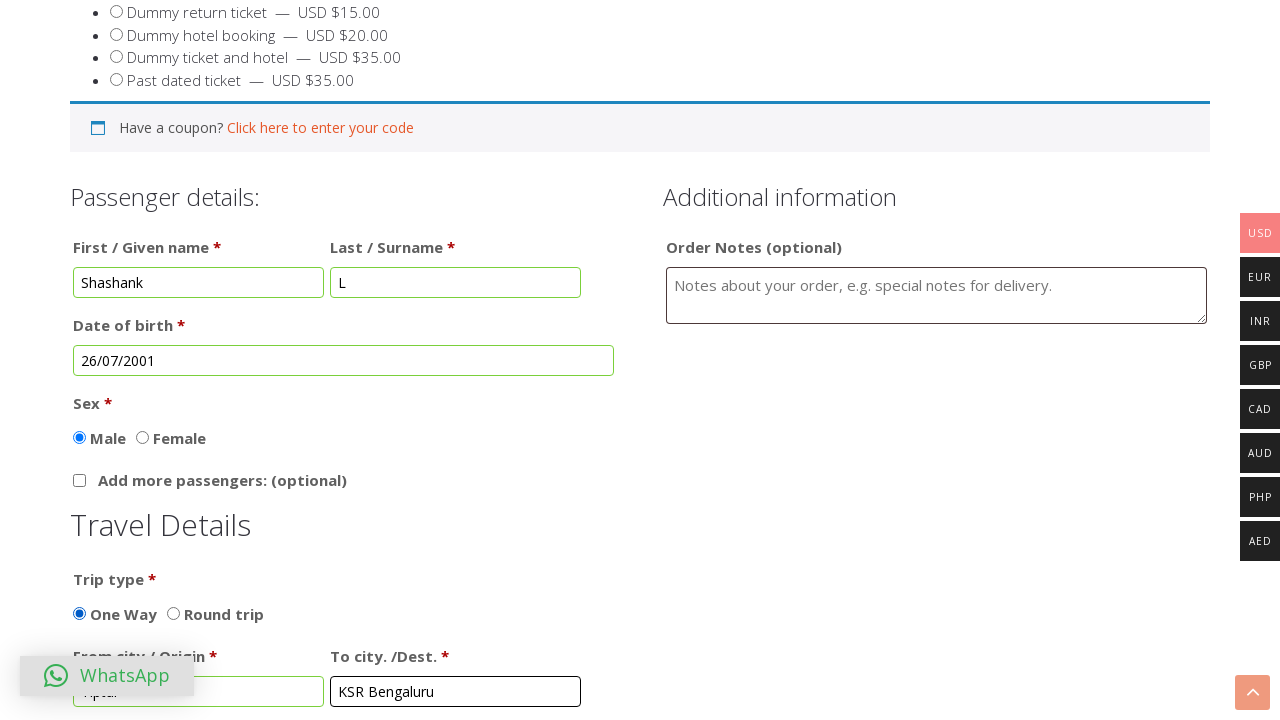

Selected delivery method at (80, 360) on #deliverymethod_1
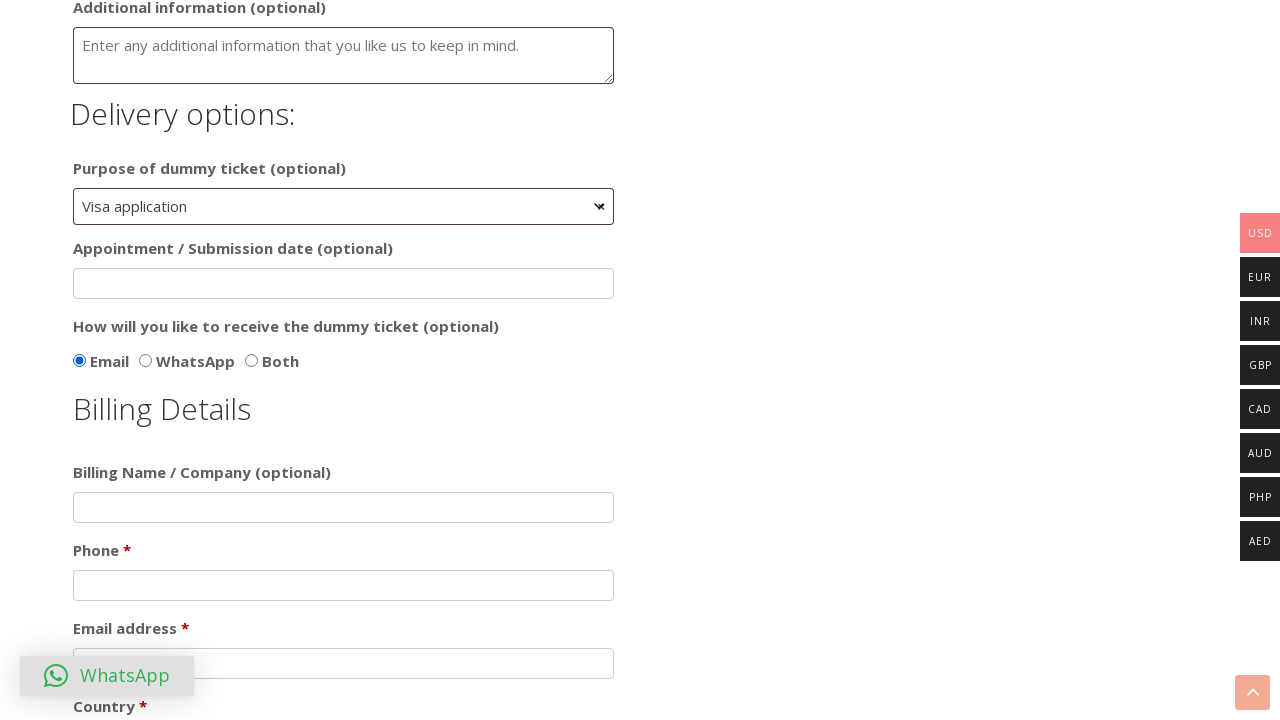

Filled billing name as 'Deepak' on #billname
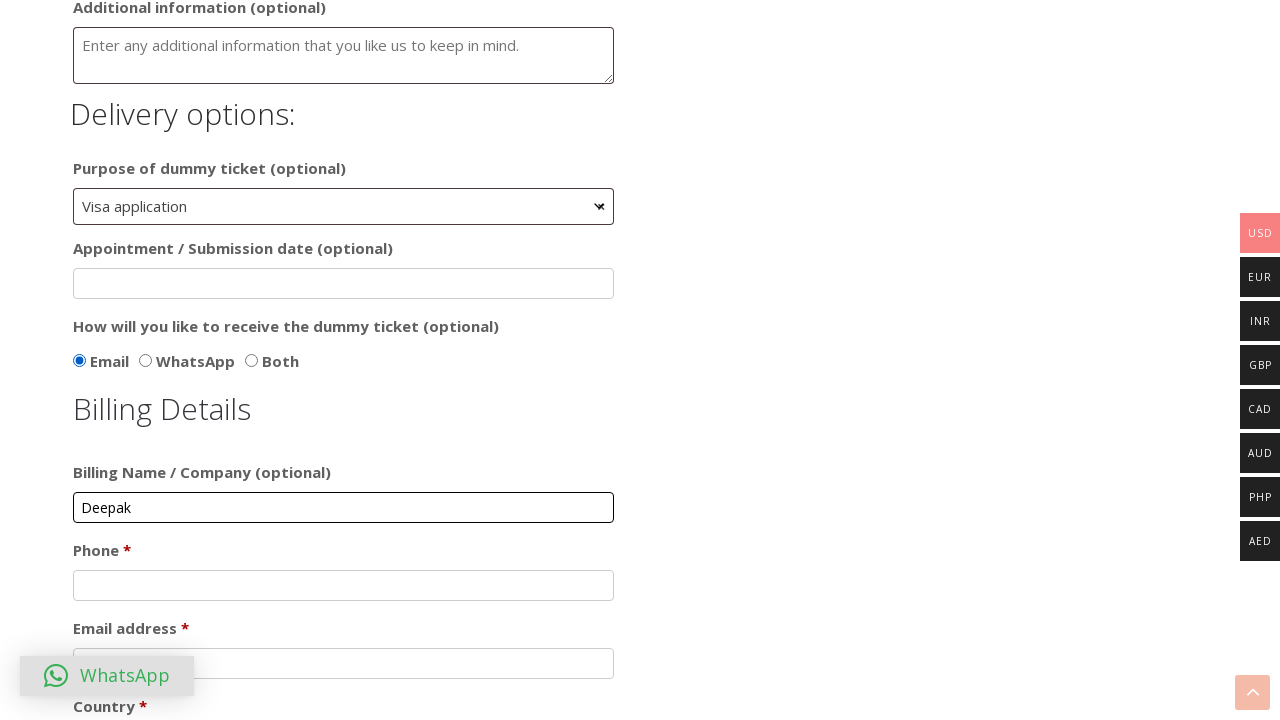

Filled billing phone as '7892119045' on #billing_phone
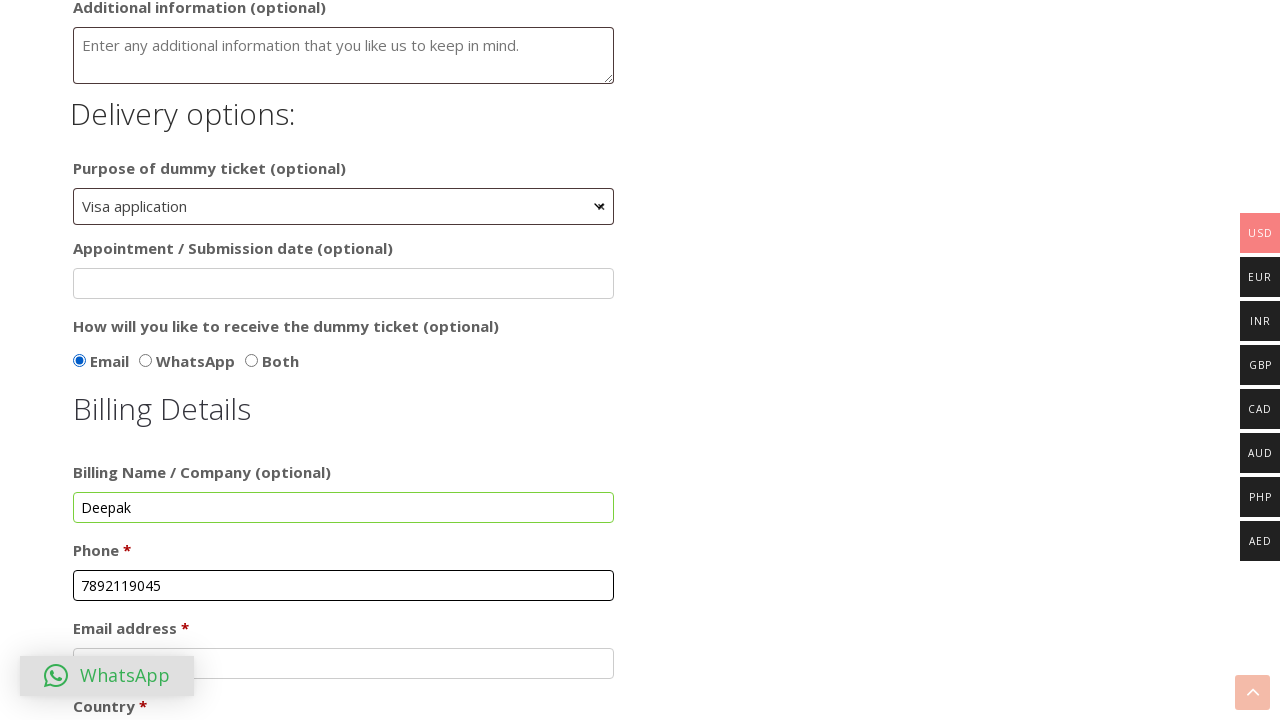

Filled billing email as 'testuser@example.com' on #billing_email
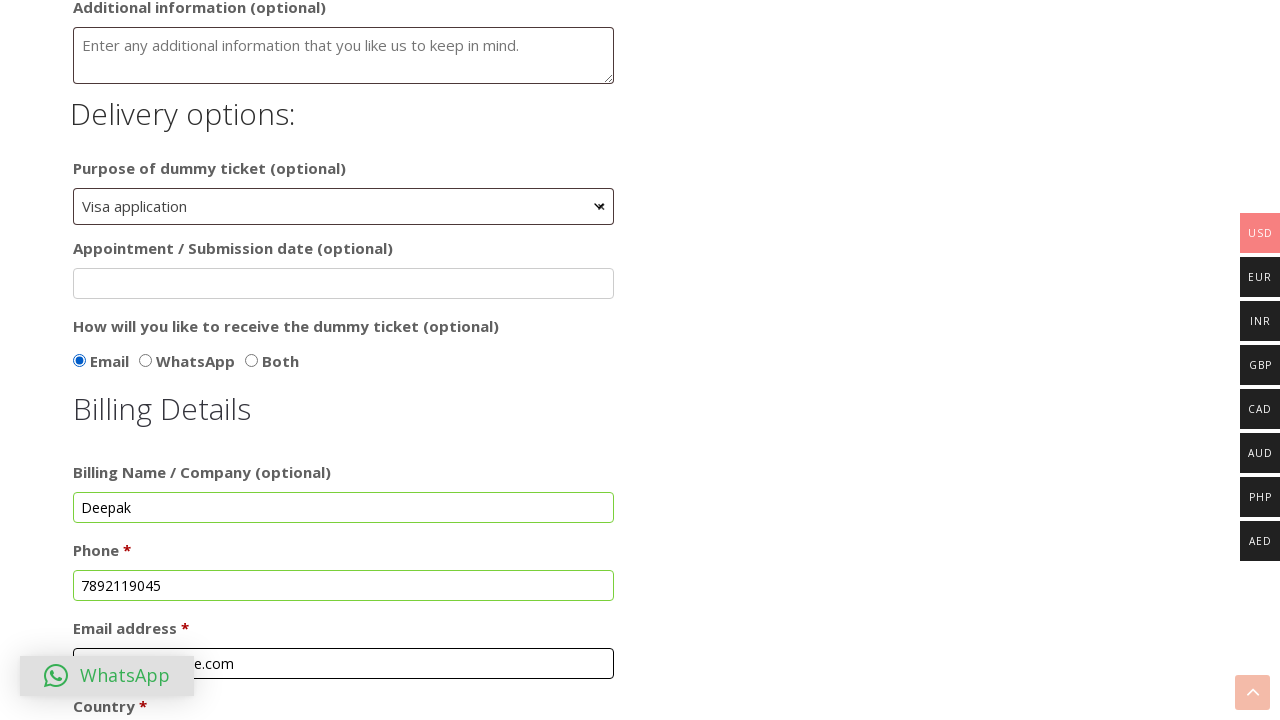

Filled billing address line 1 as 'Near Shadaksharamutt,Honnavalli Main road' on #billing_address_1
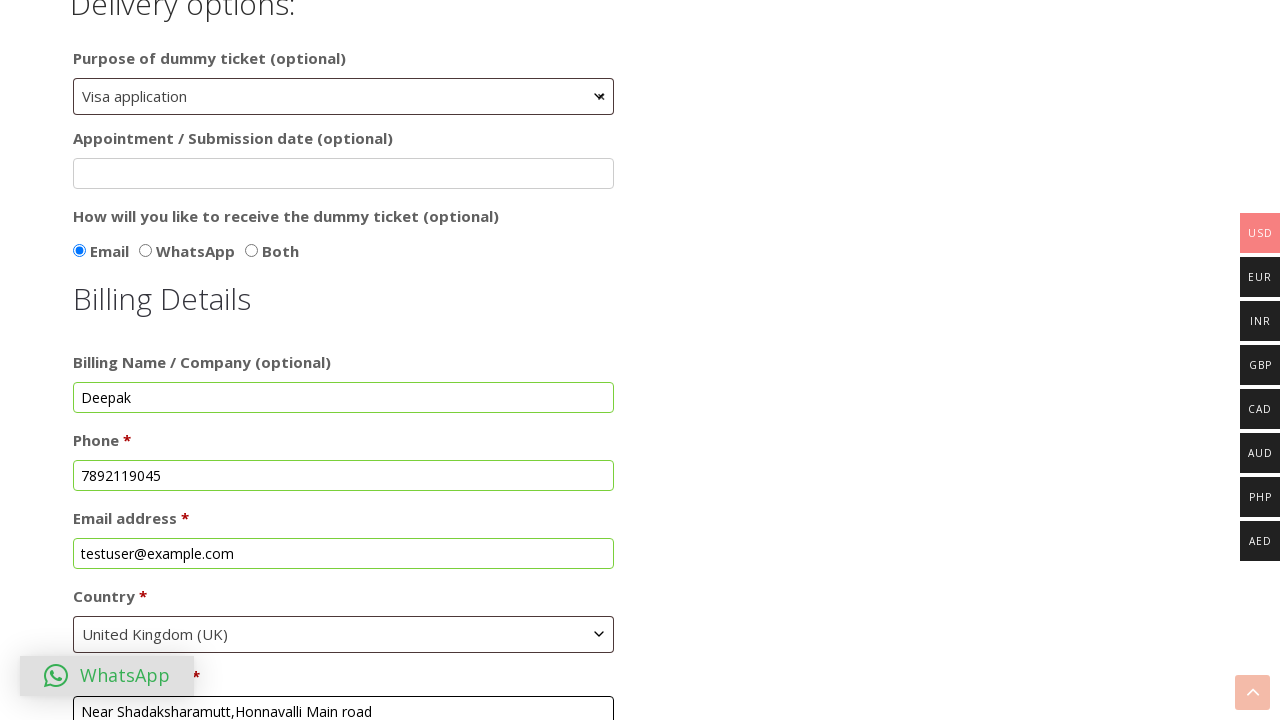

Filled billing address line 2 as 'No #43' on #billing_address_2
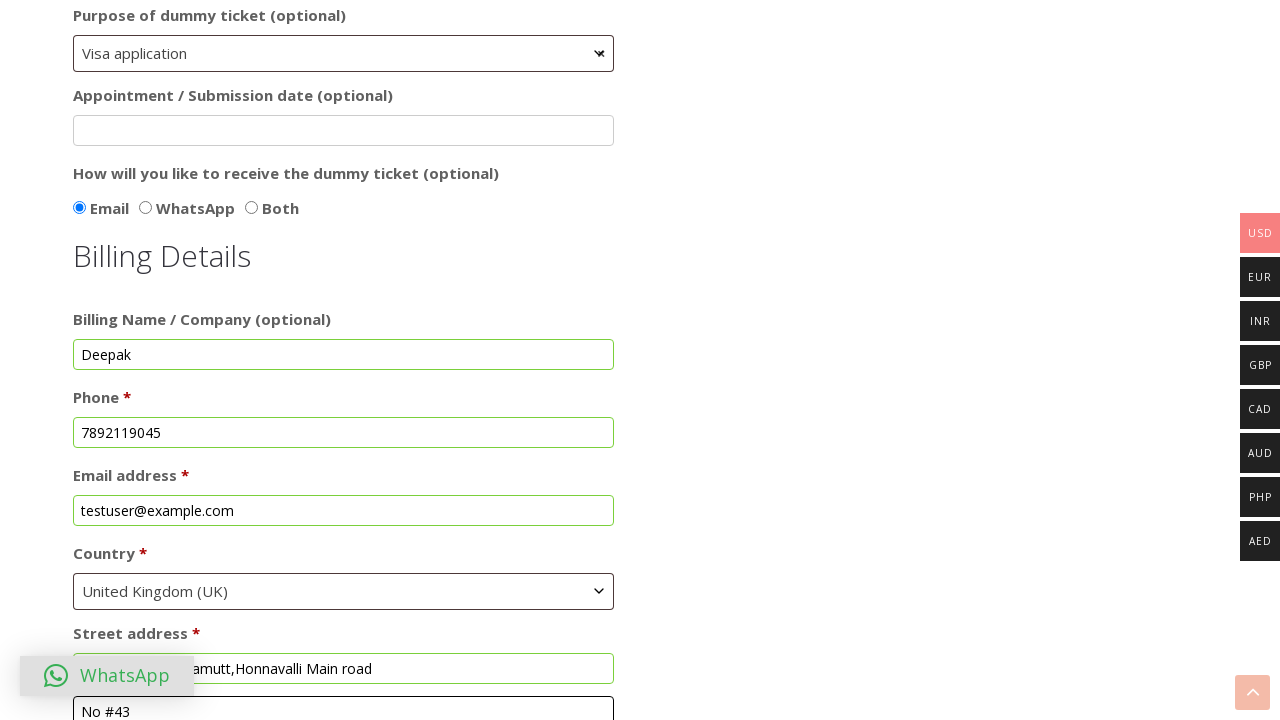

Filled billing city as 'Tiptur' on #billing_city
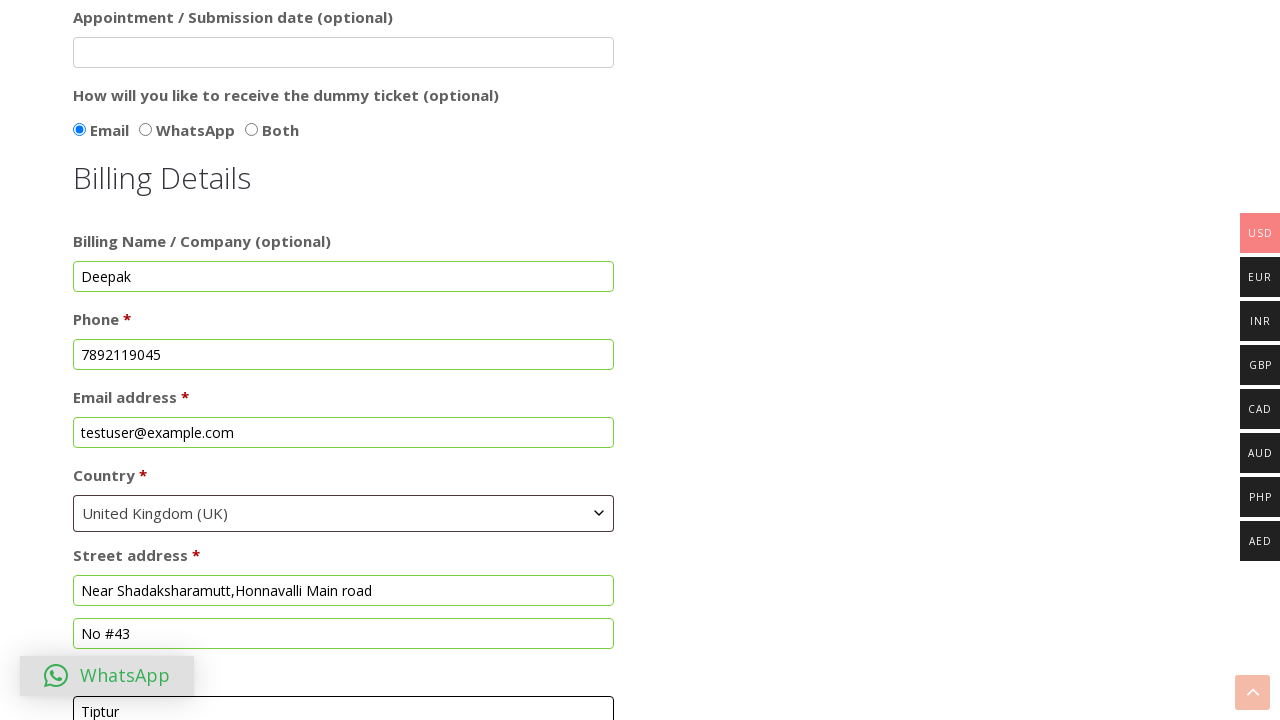

Filled billing postal code as '572201' on #billing_postcode
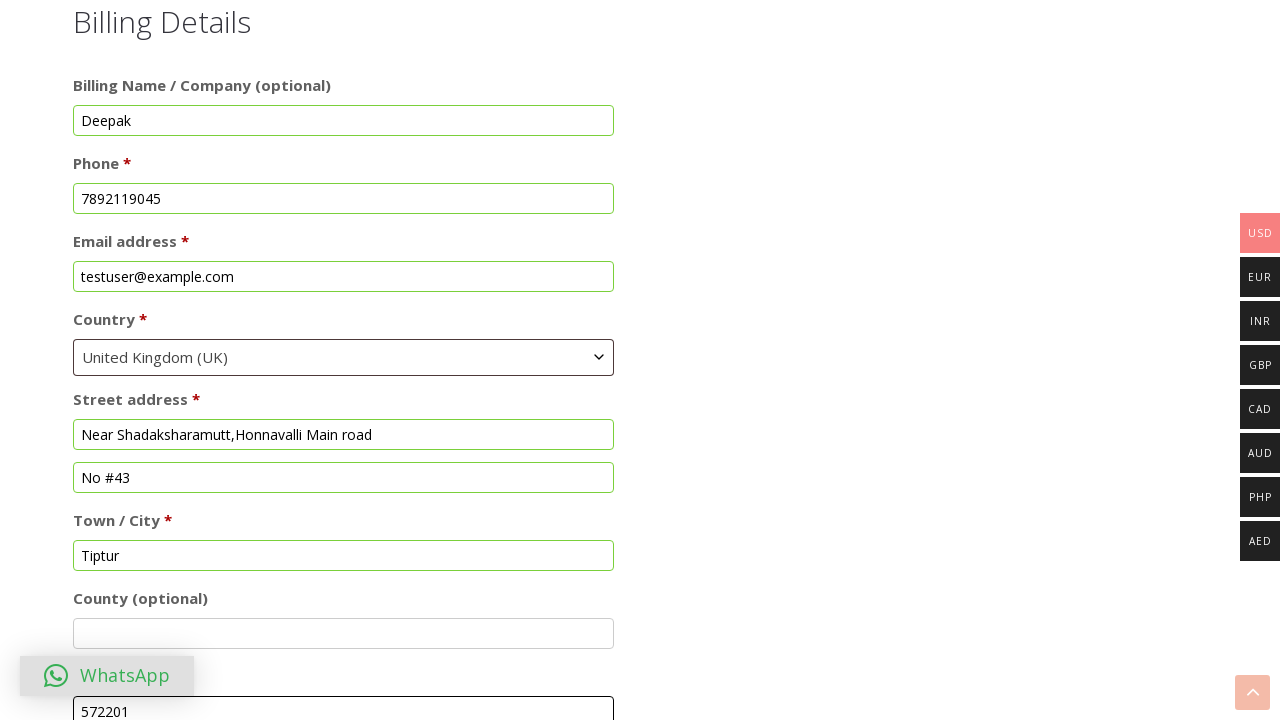

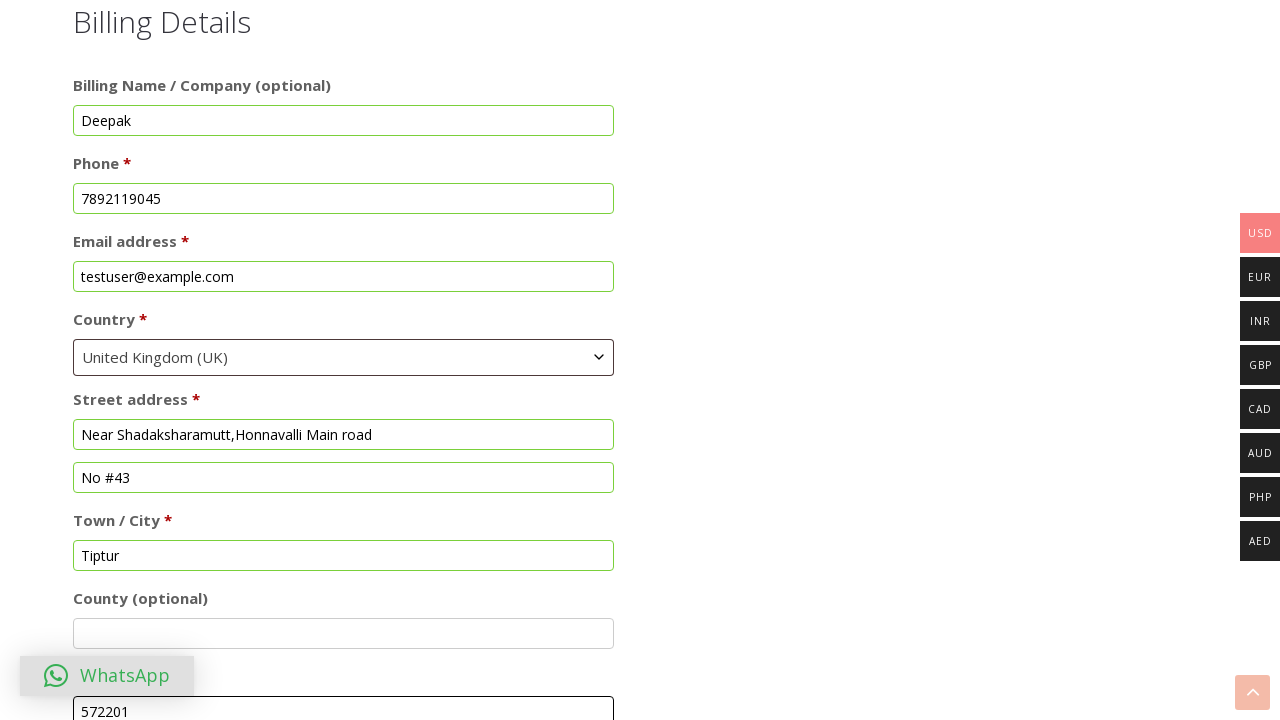